Tests checkbox functionality by verifying initial states, clicking to toggle both checkboxes, and confirming the state changes

Starting URL: https://practice.cydeo.com/checkboxes

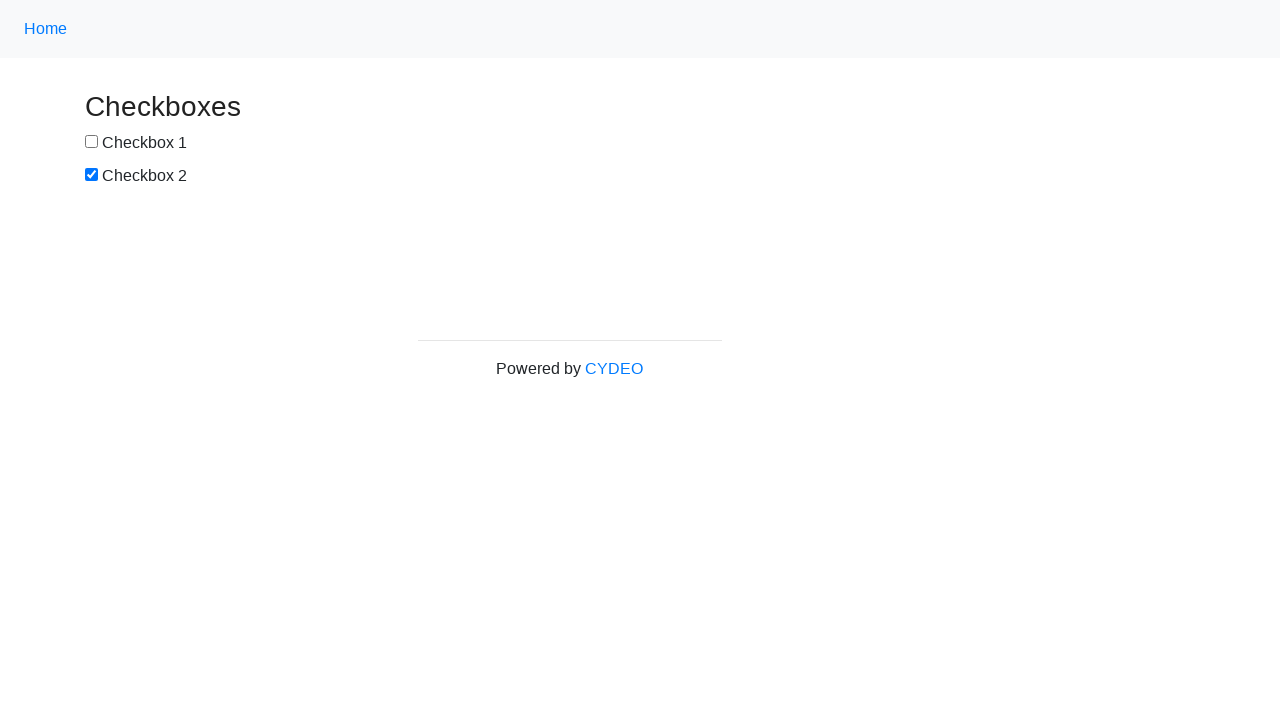

Located checkbox 1 element
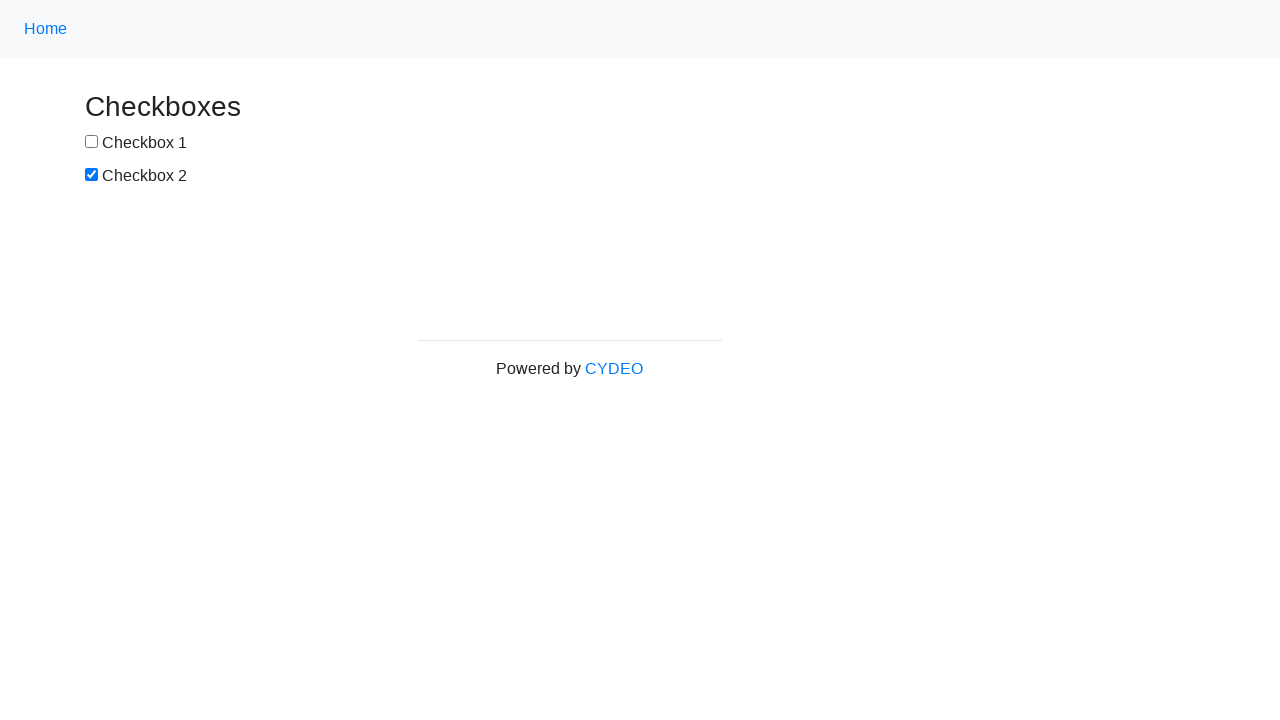

Located checkbox 2 element
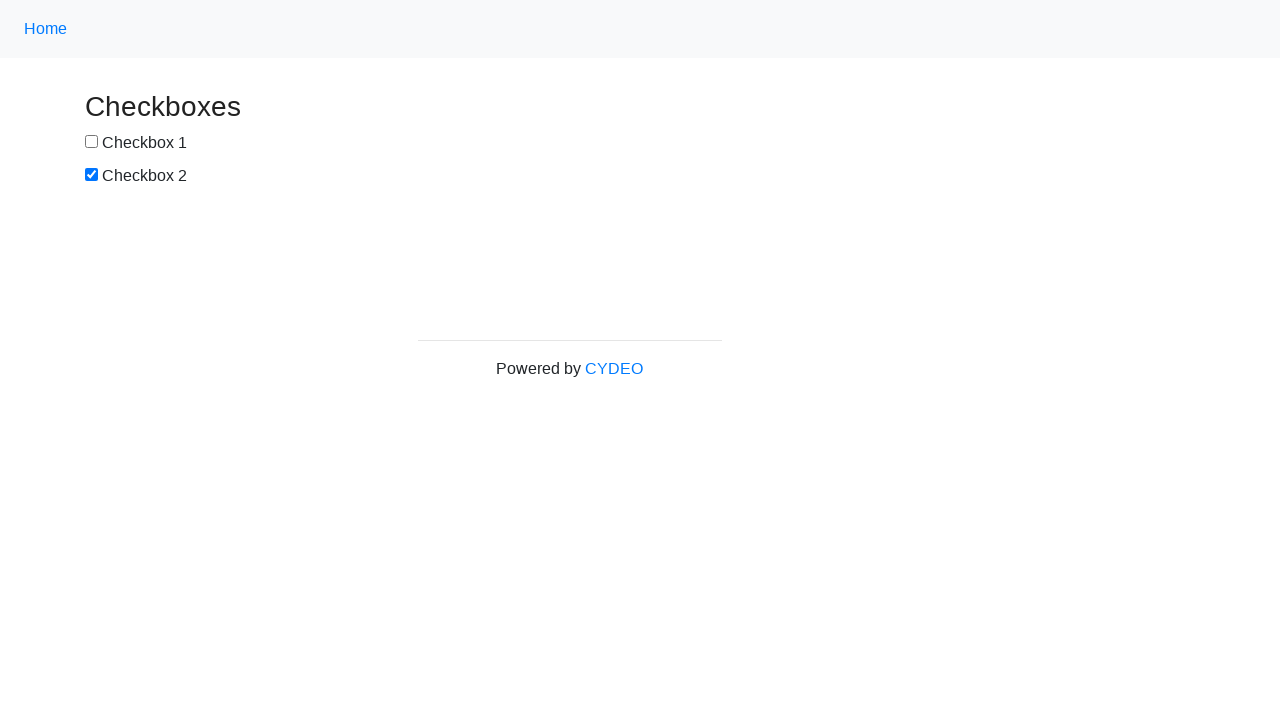

Verified checkbox 1 is not selected by default
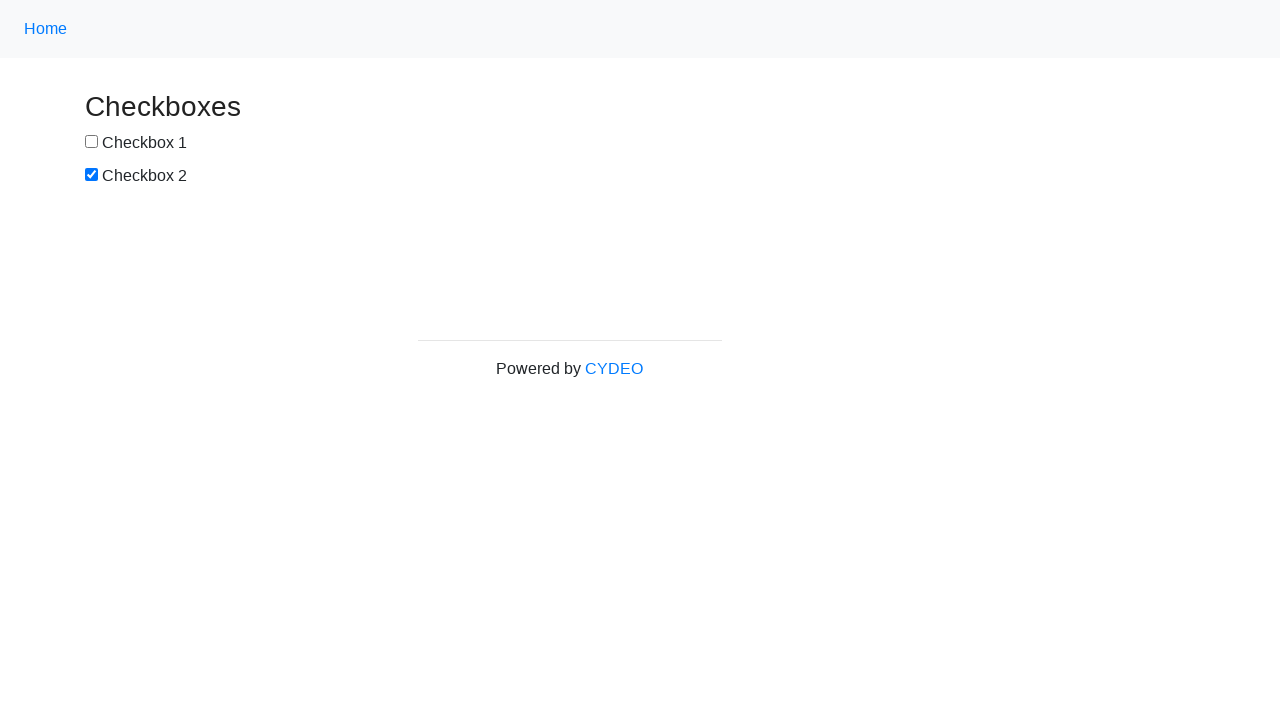

Verified checkbox 2 is selected by default
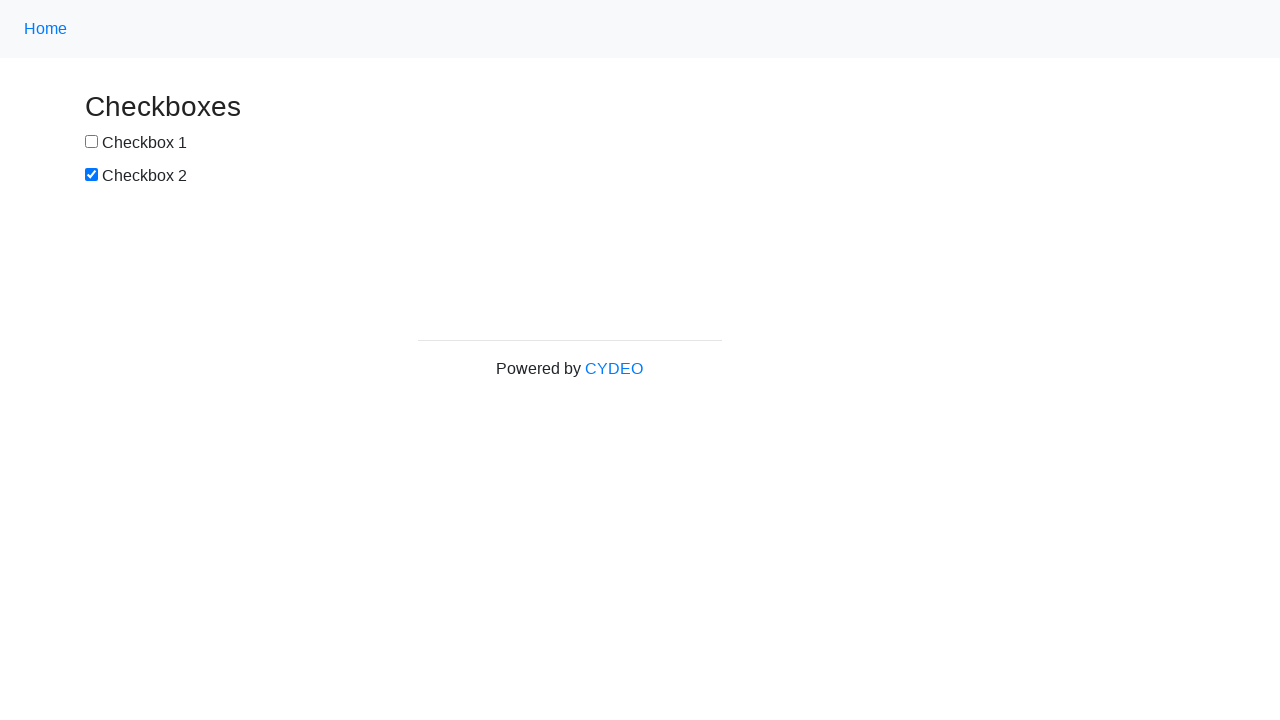

Clicked checkbox 1 to select it at (92, 142) on input[name='checkbox1']
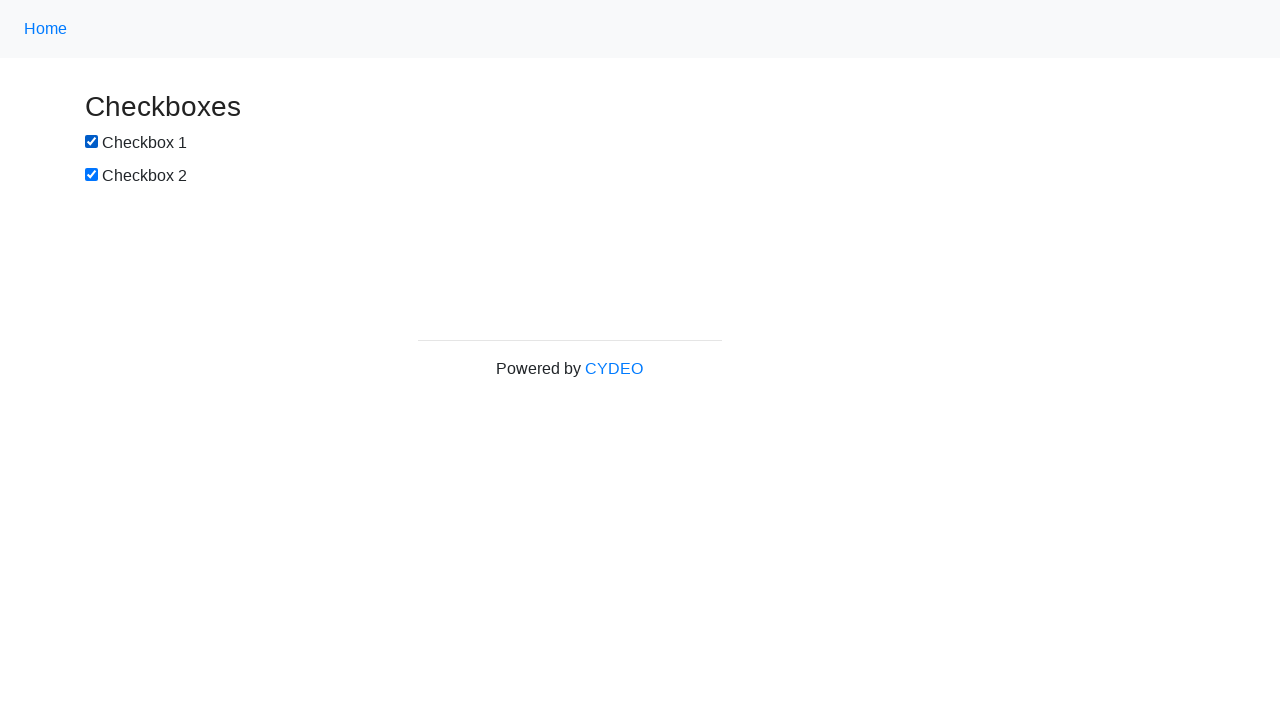

Clicked checkbox 2 to deselect it at (92, 175) on input[name='checkbox2']
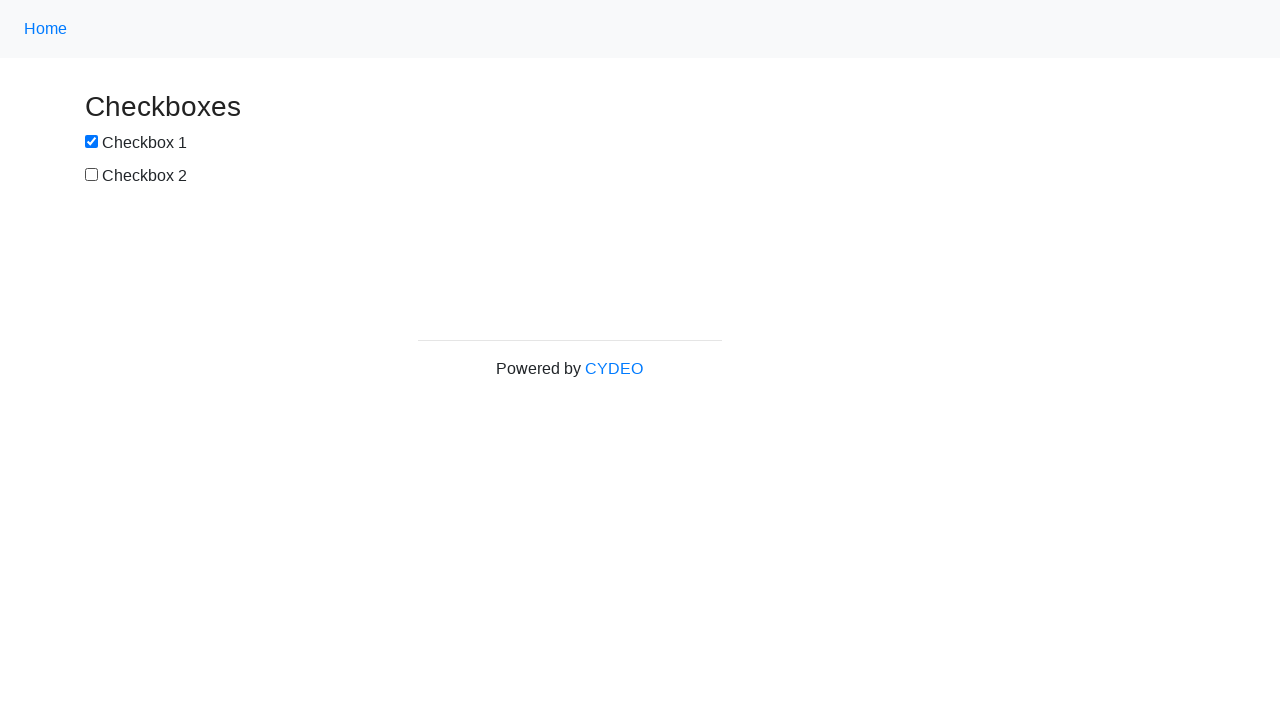

Verified checkbox 1 is now selected after clicking
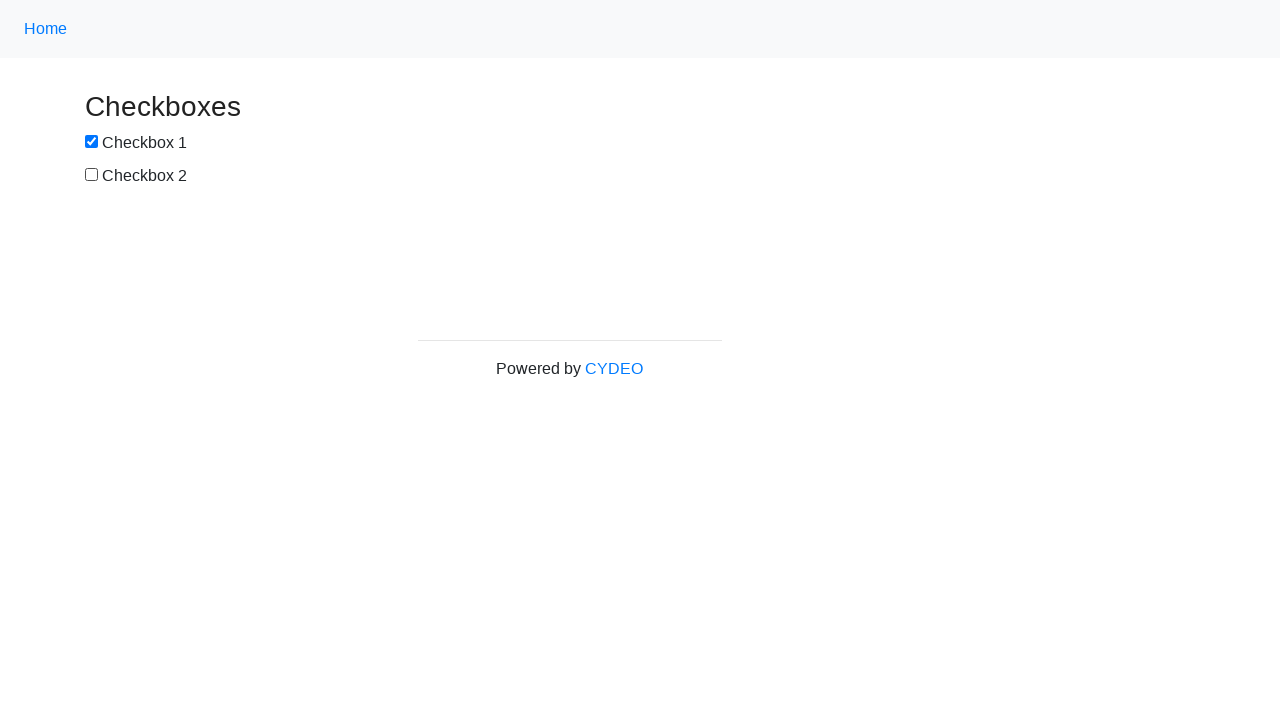

Verified checkbox 2 is now deselected after clicking
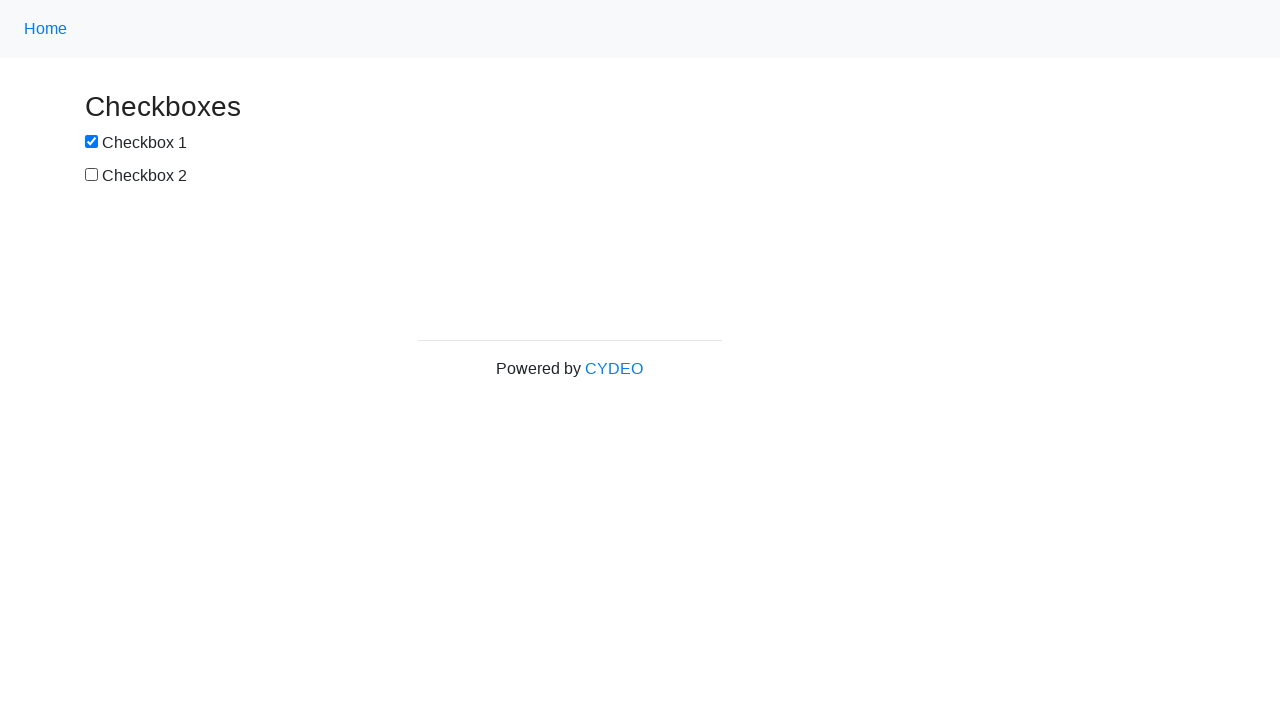

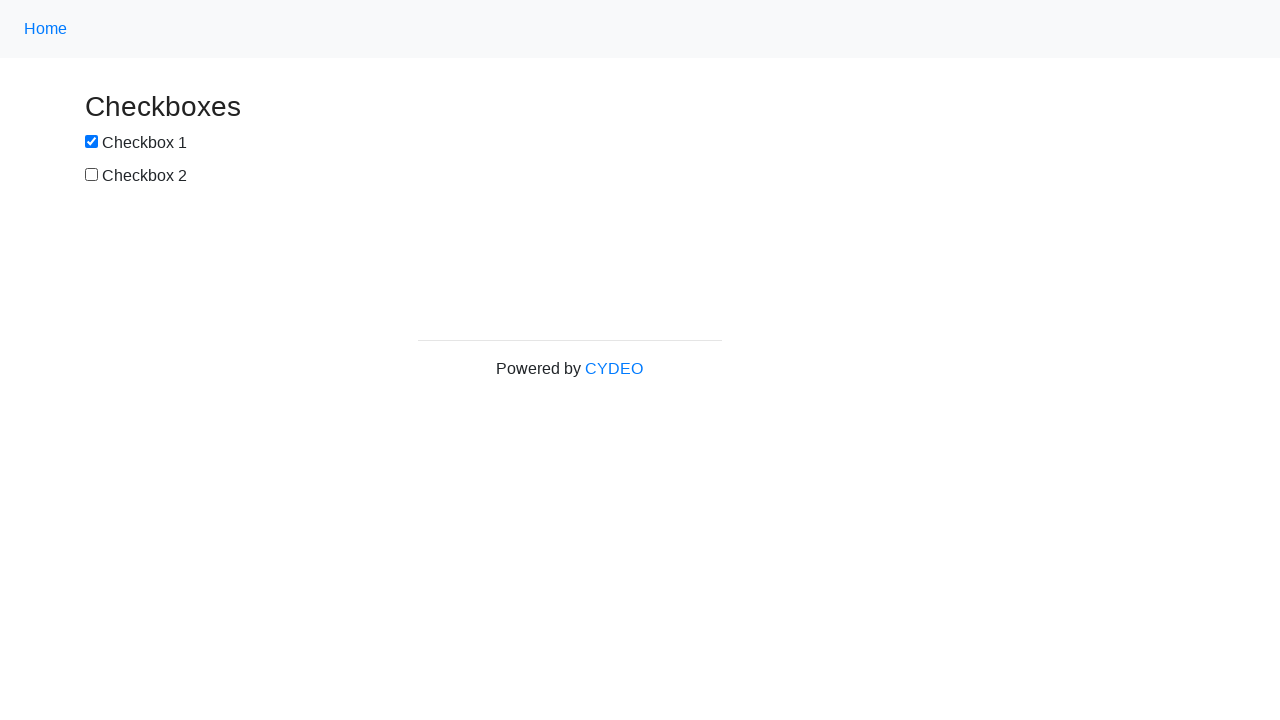